Tests alert handling by entering a name and confirming an alert dialog

Starting URL: https://codenboxautomationlab.com/practice/

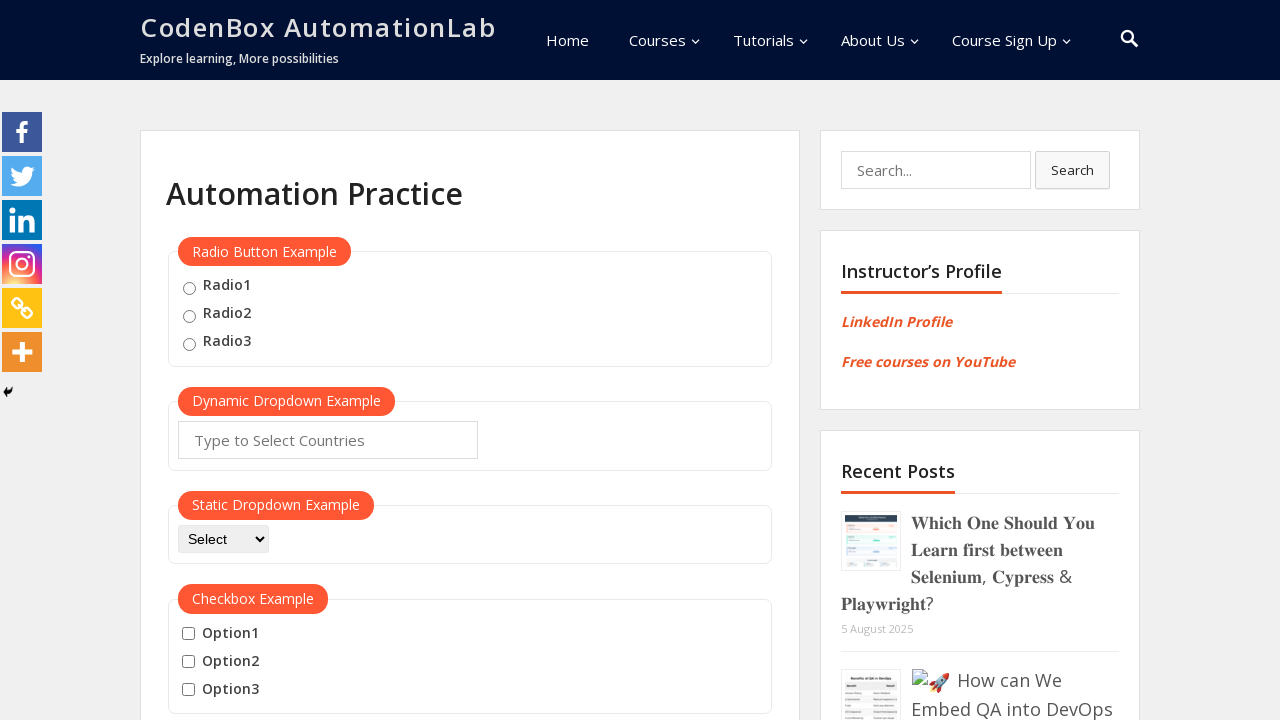

Entered 'ahmad' in the name input field on #name
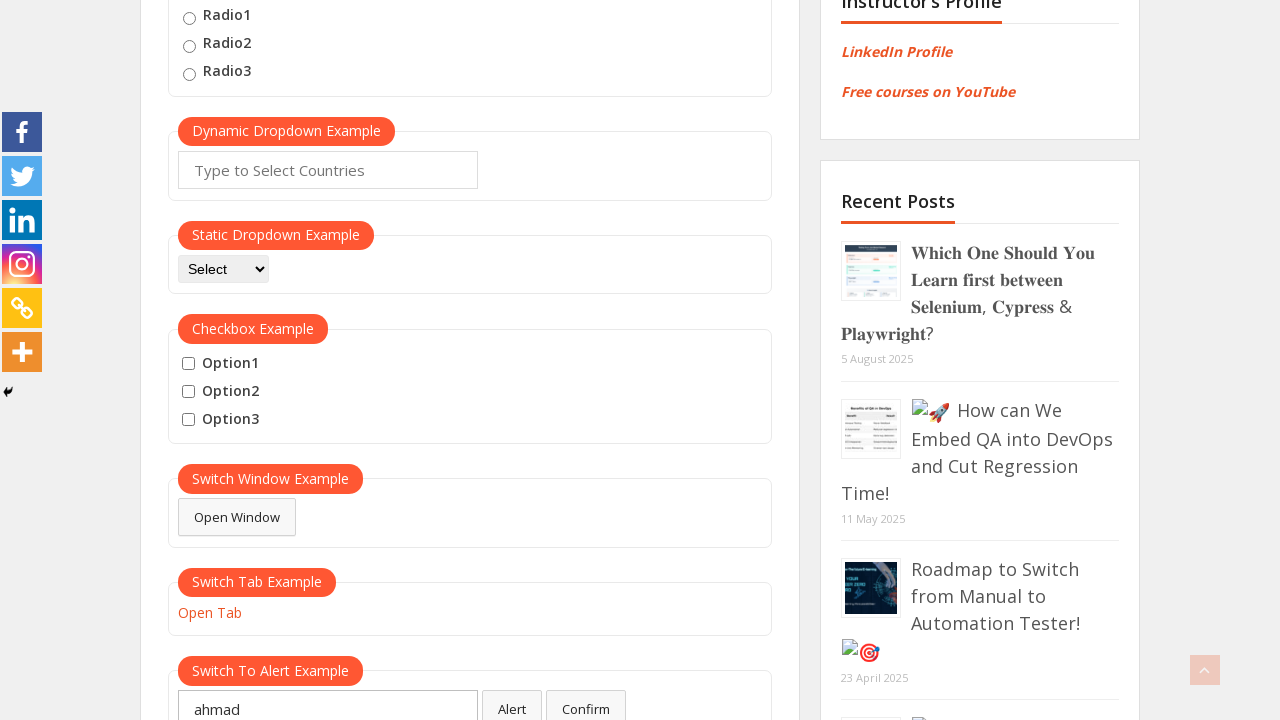

Set up dialog handler to accept alerts
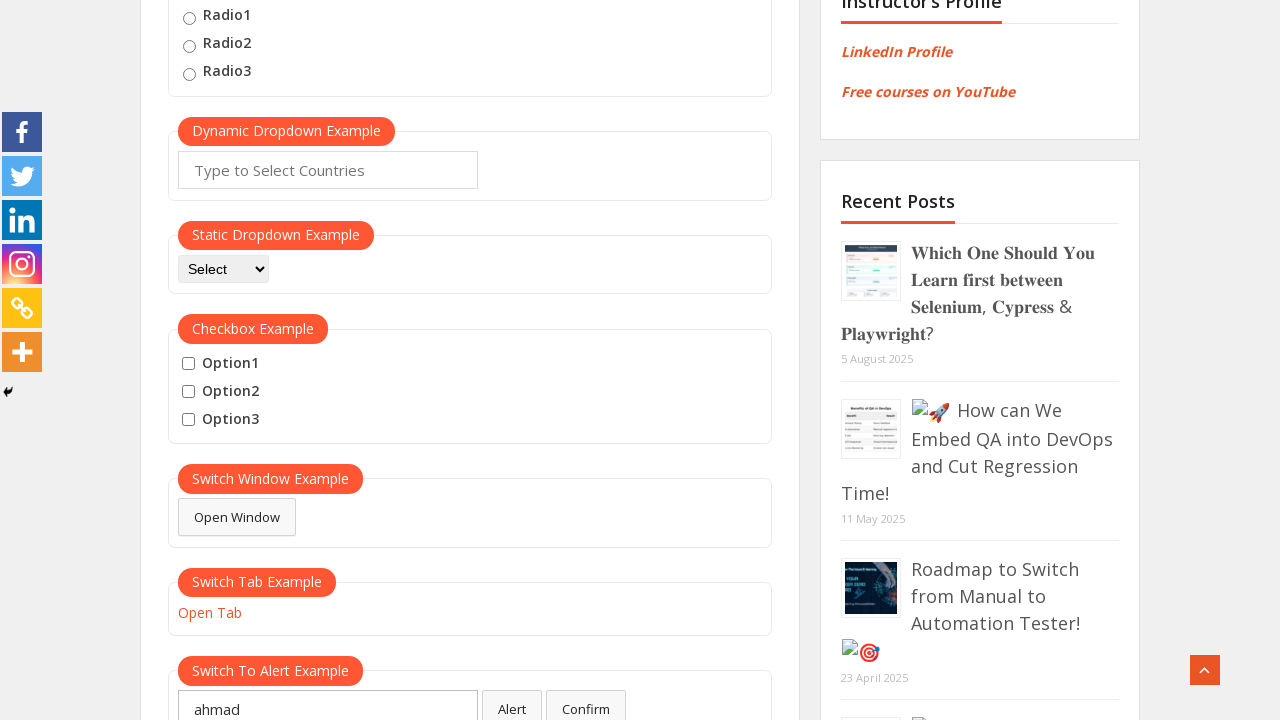

Clicked confirm button and alert dialog was accepted at (586, 701) on #confirmbtn
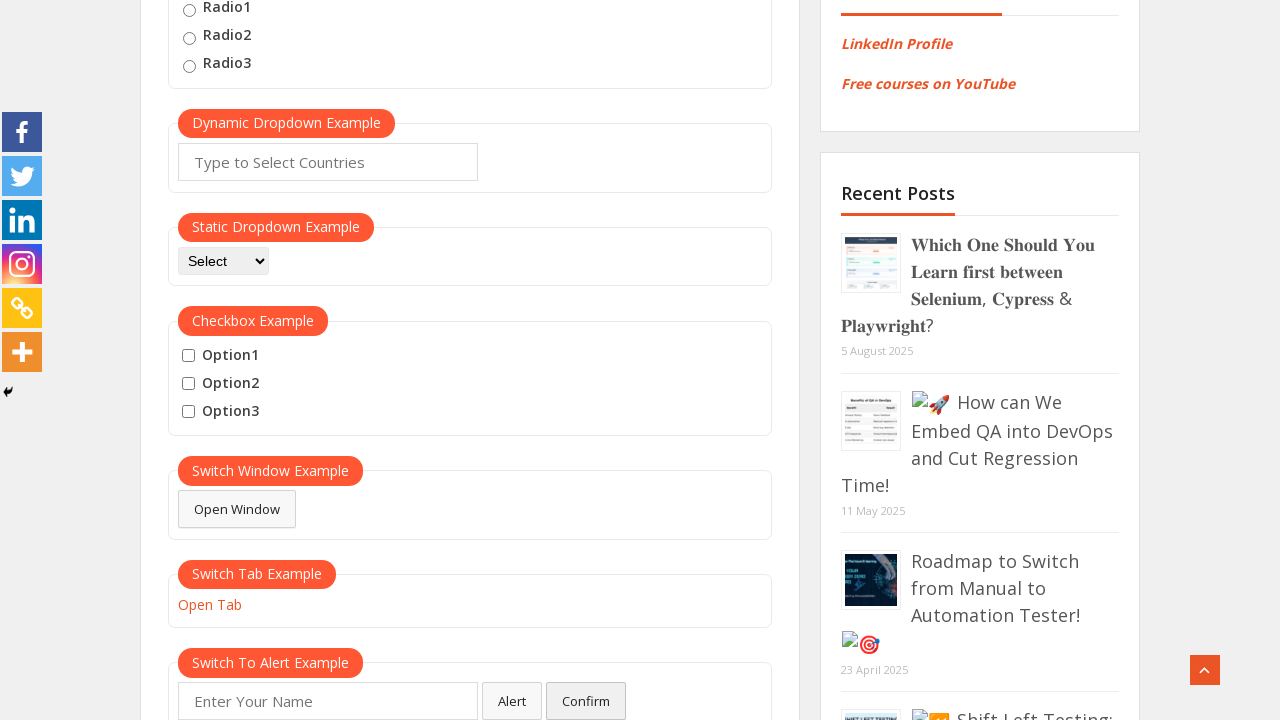

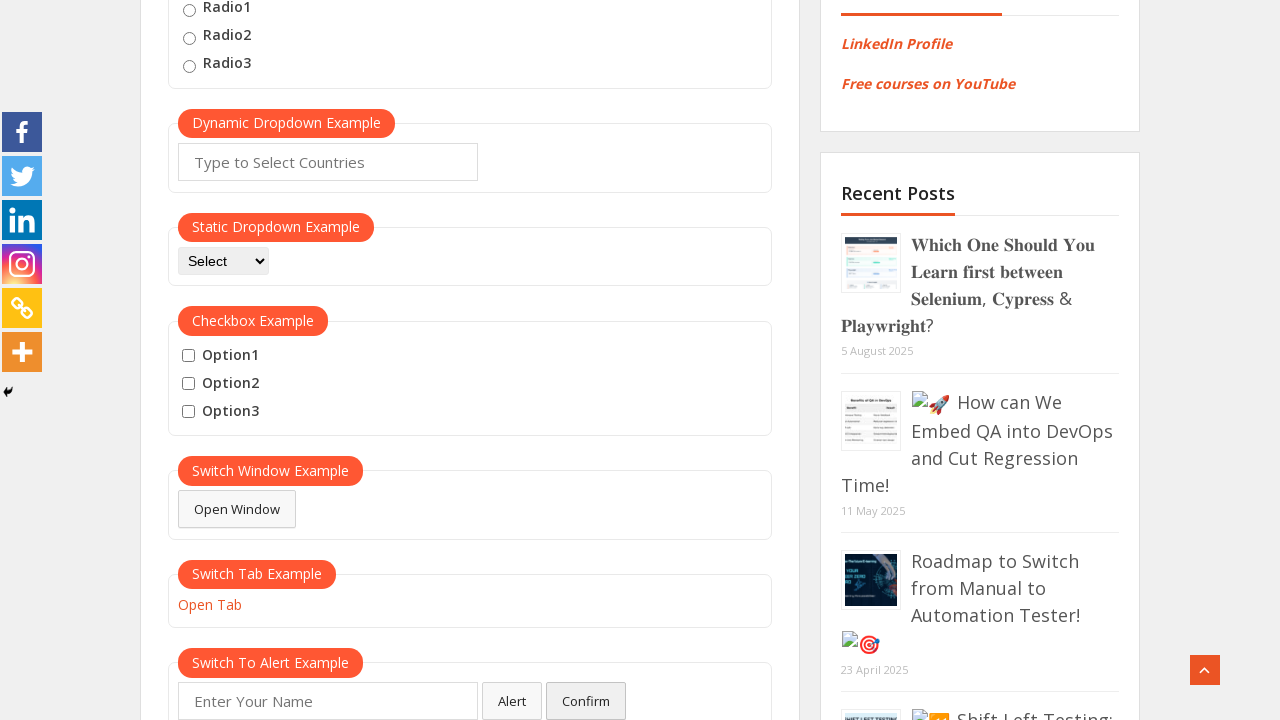